Tests the window handling functionality by clicking a link that opens a new browser window

Starting URL: https://the-internet.herokuapp.com/windows

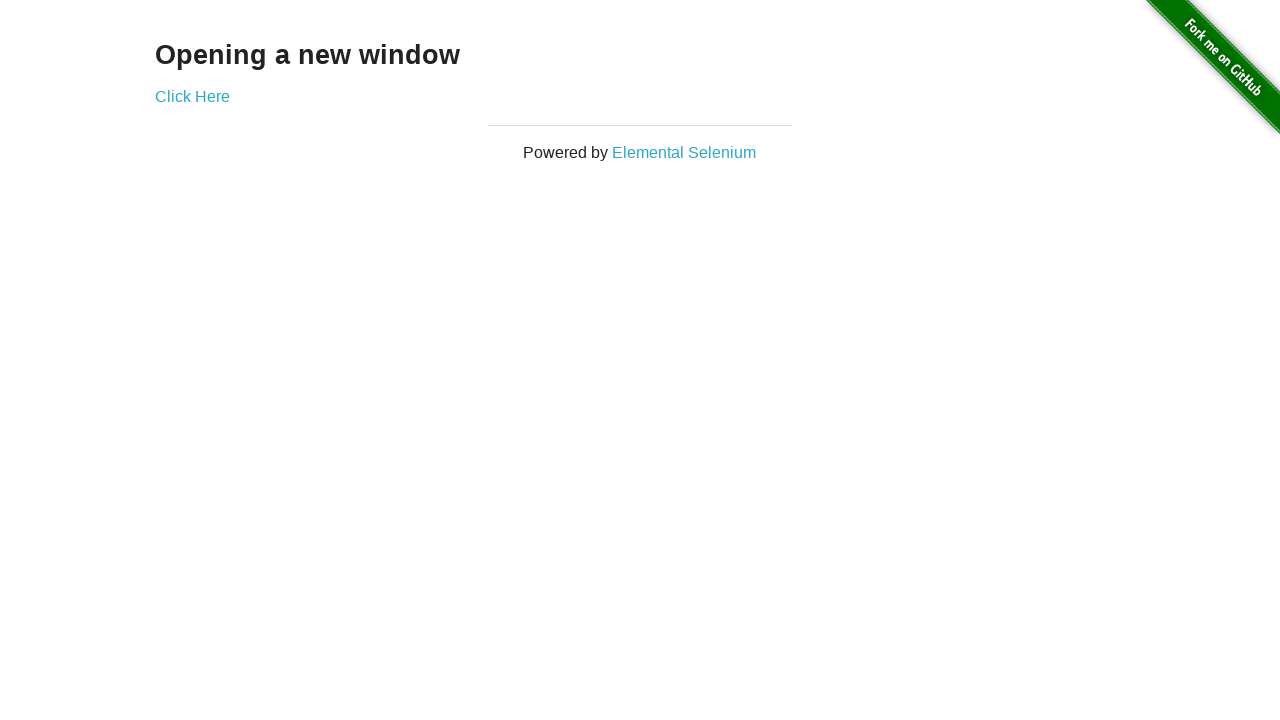

Clicked the 'Click Here' link to open a new window at (192, 96) on #content div a
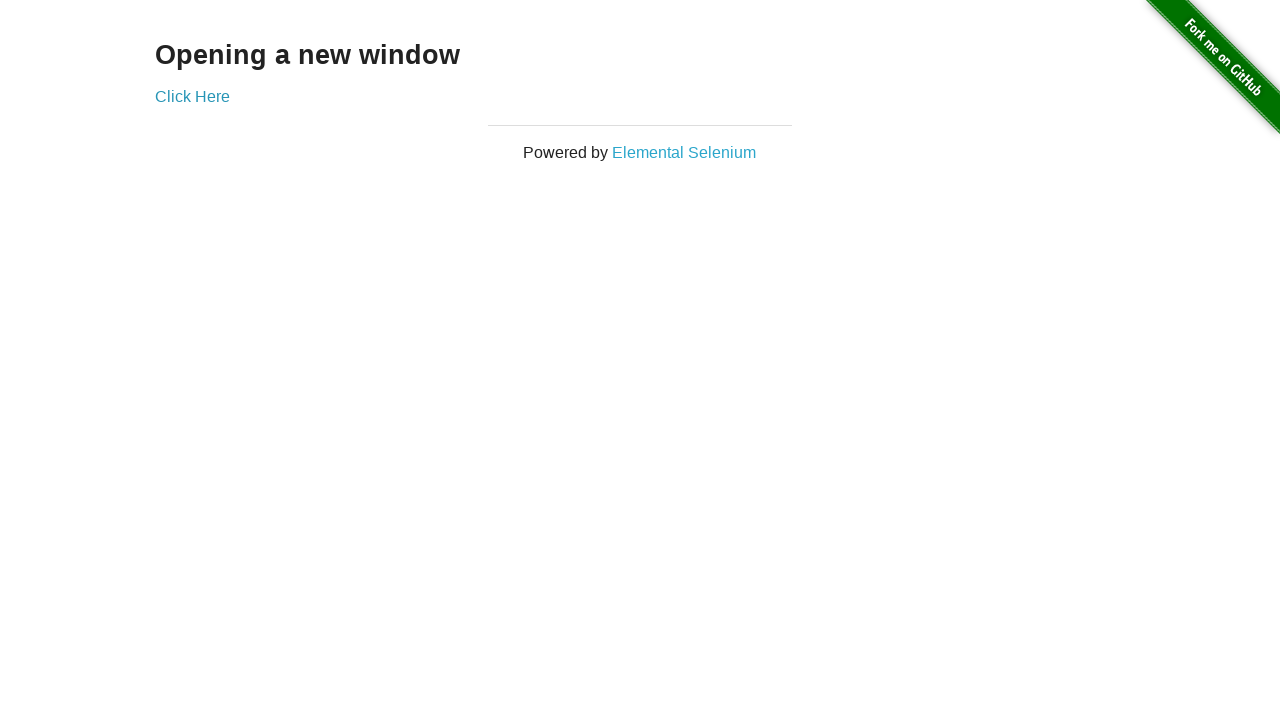

Clicked link and new window opened at (192, 96) on #content div a
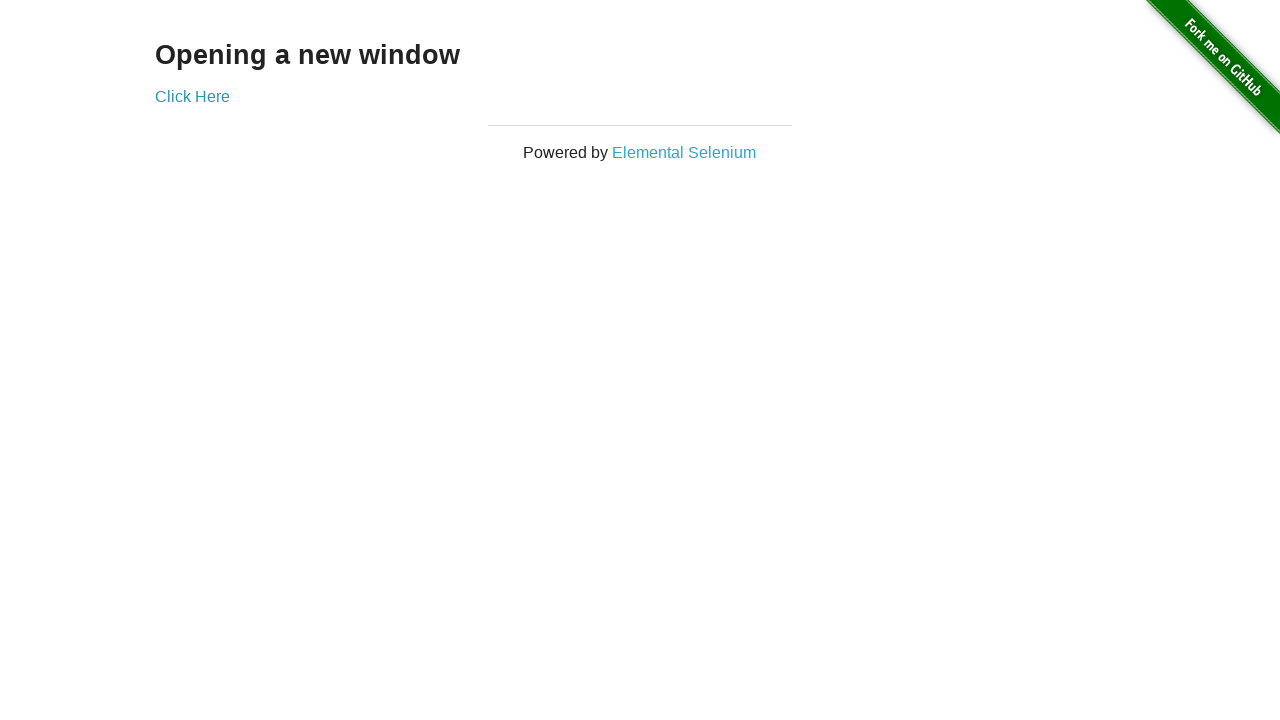

Captured reference to the newly opened window
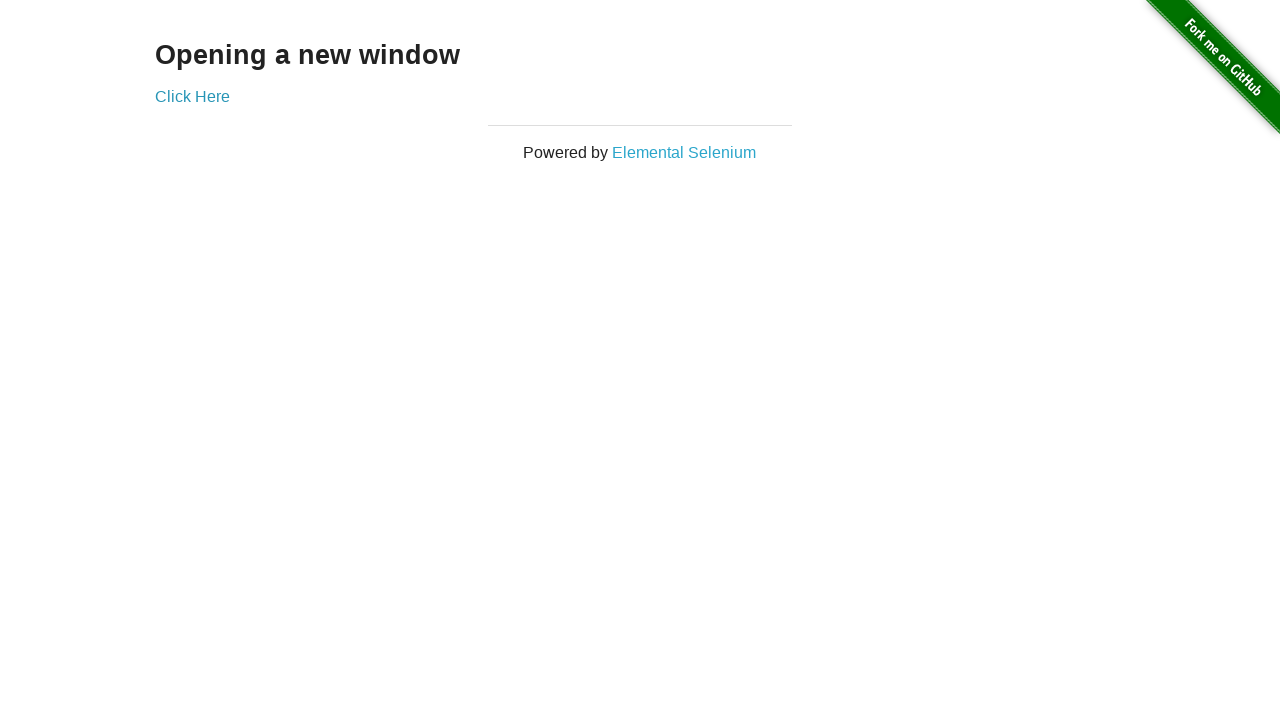

New window finished loading
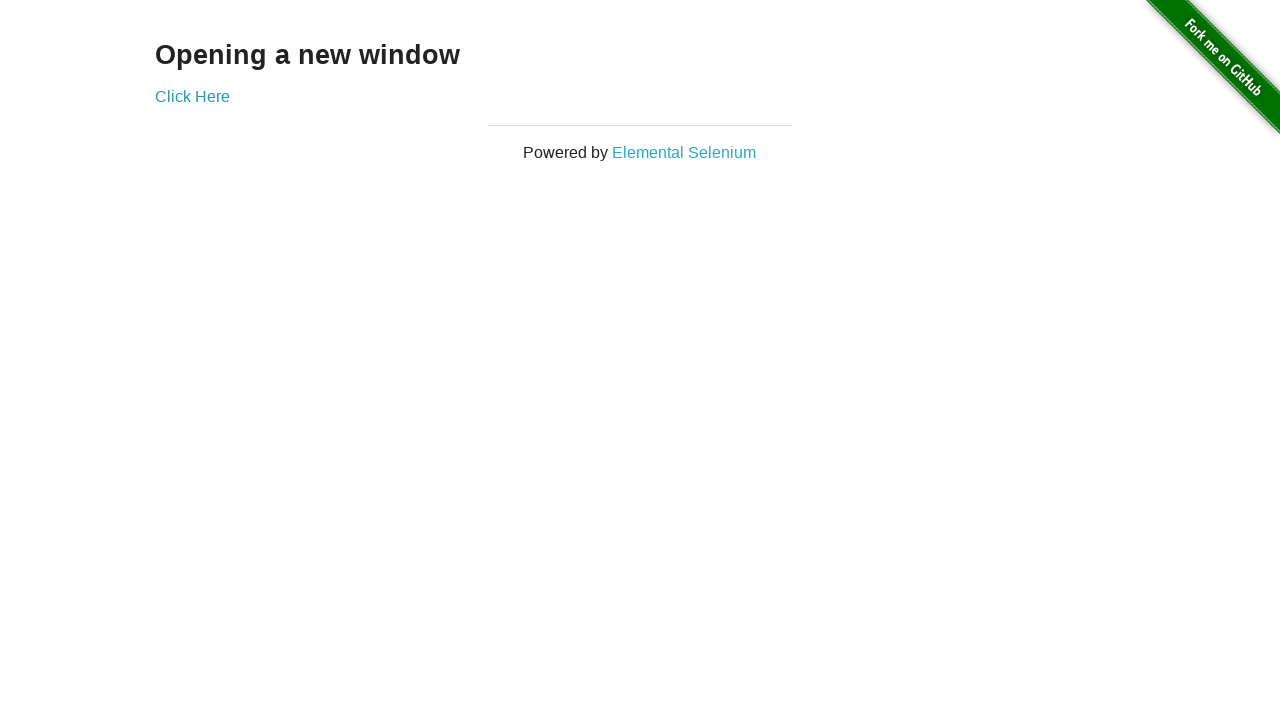

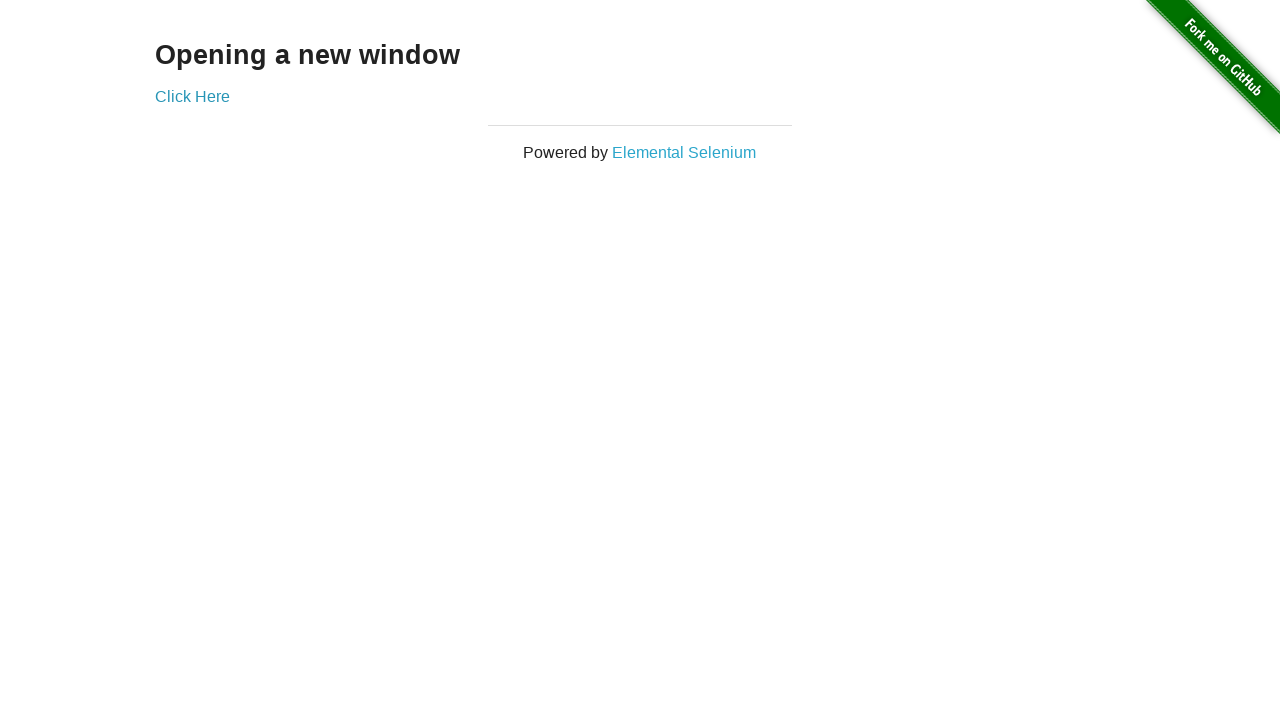